Solves a math problem on a form by calculating a logarithmic expression, filling the answer, checking robot verification boxes, and submitting

Starting URL: https://suninjuly.github.io/math.html

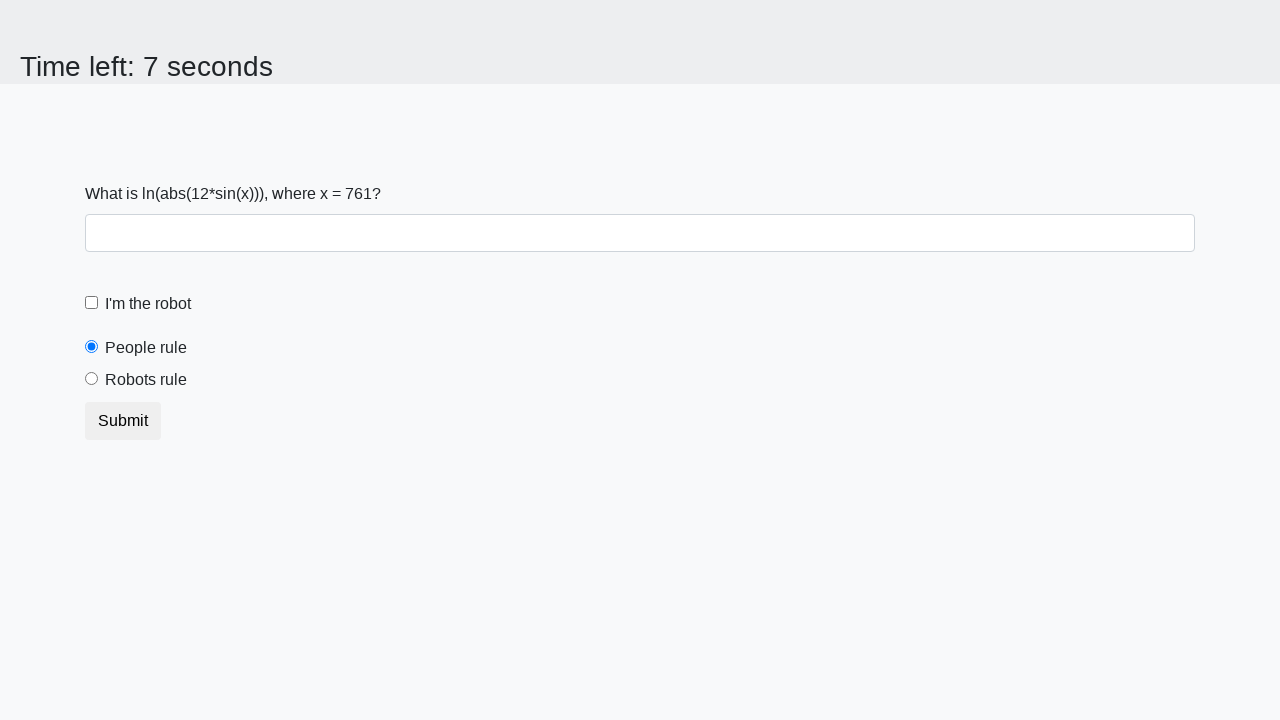

Retrieved x value from the page
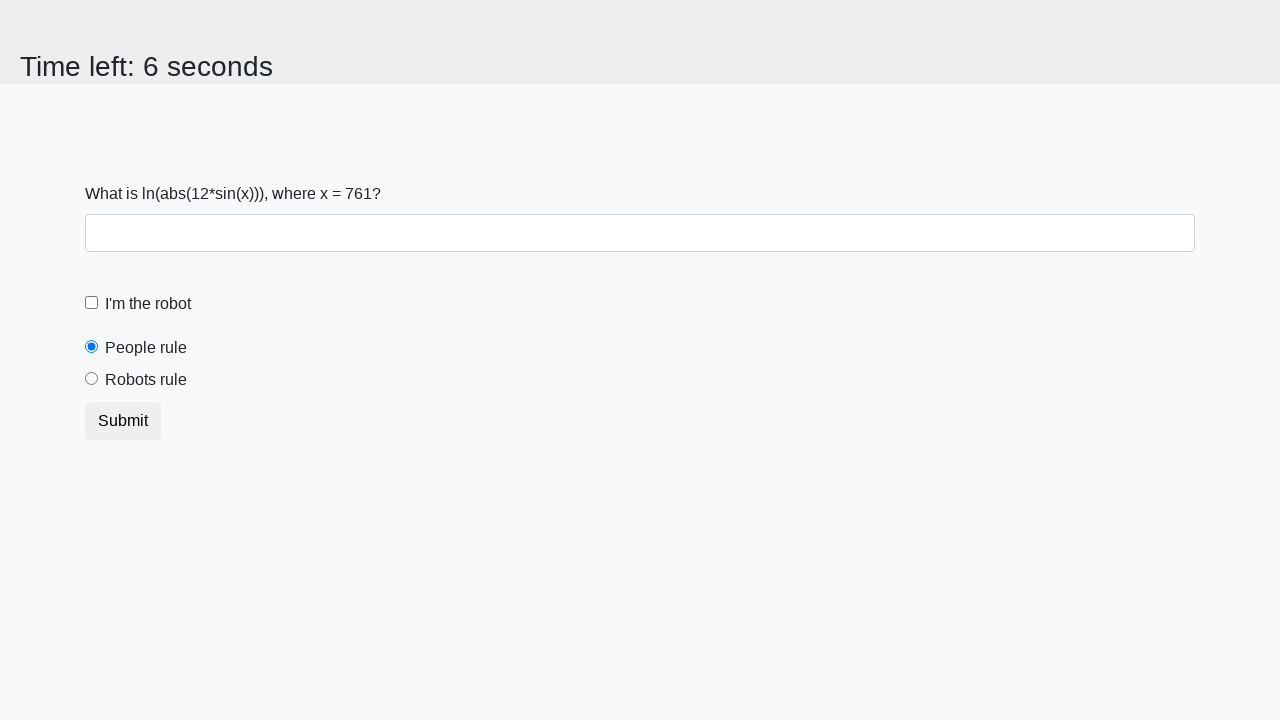

Calculated logarithmic expression result: log(|12 * sin(x)|)
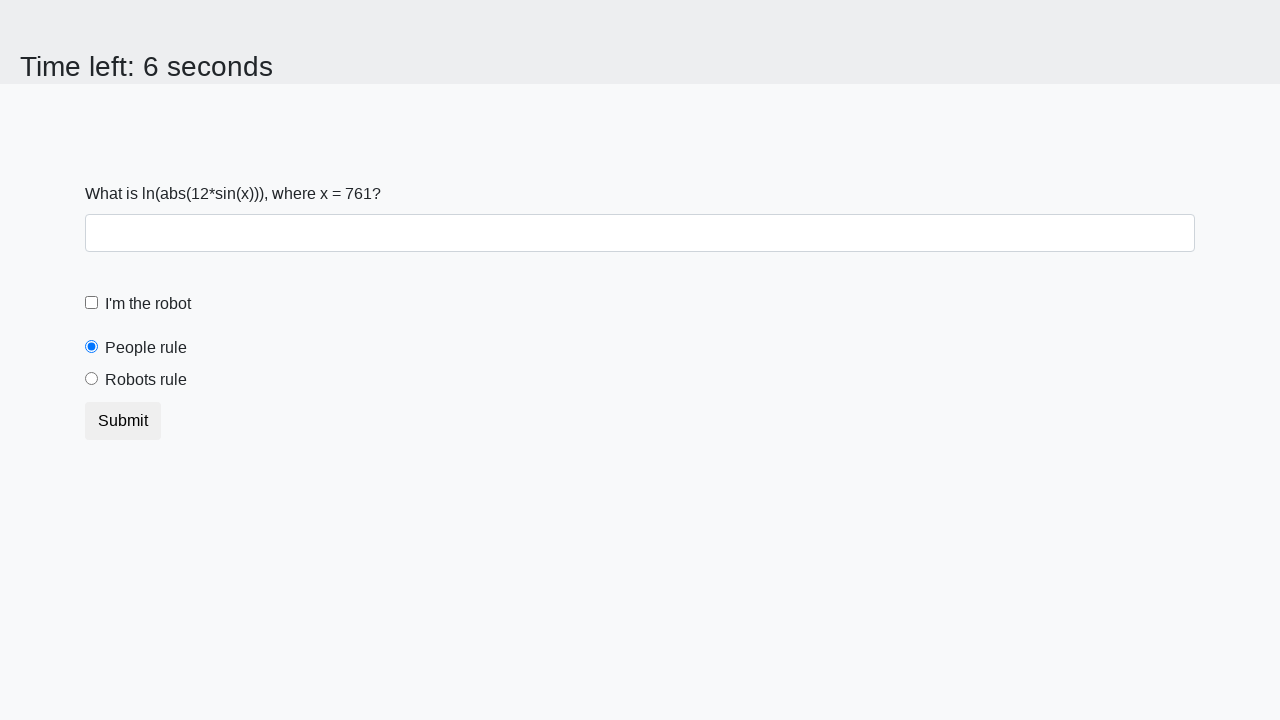

Filled answer field with calculated result on #answer
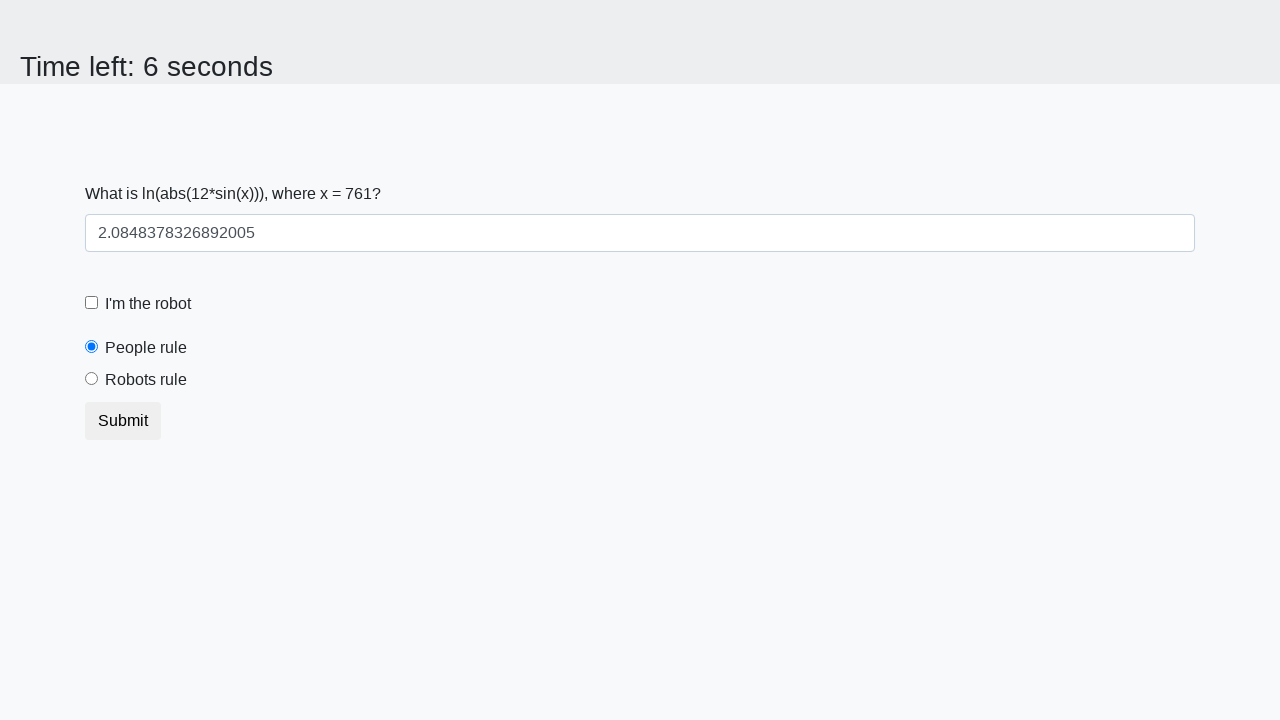

Clicked robot verification checkbox at (92, 303) on #robotCheckbox
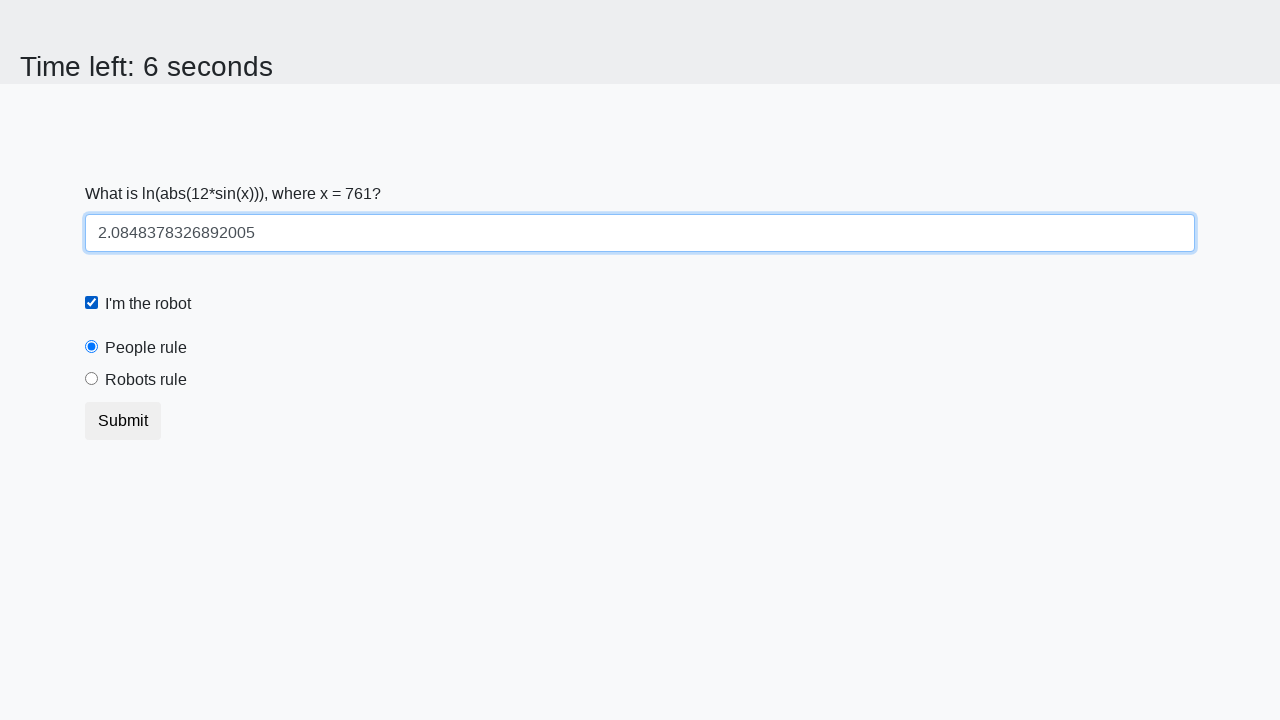

Clicked robots rule radio button at (92, 379) on #robotsRule
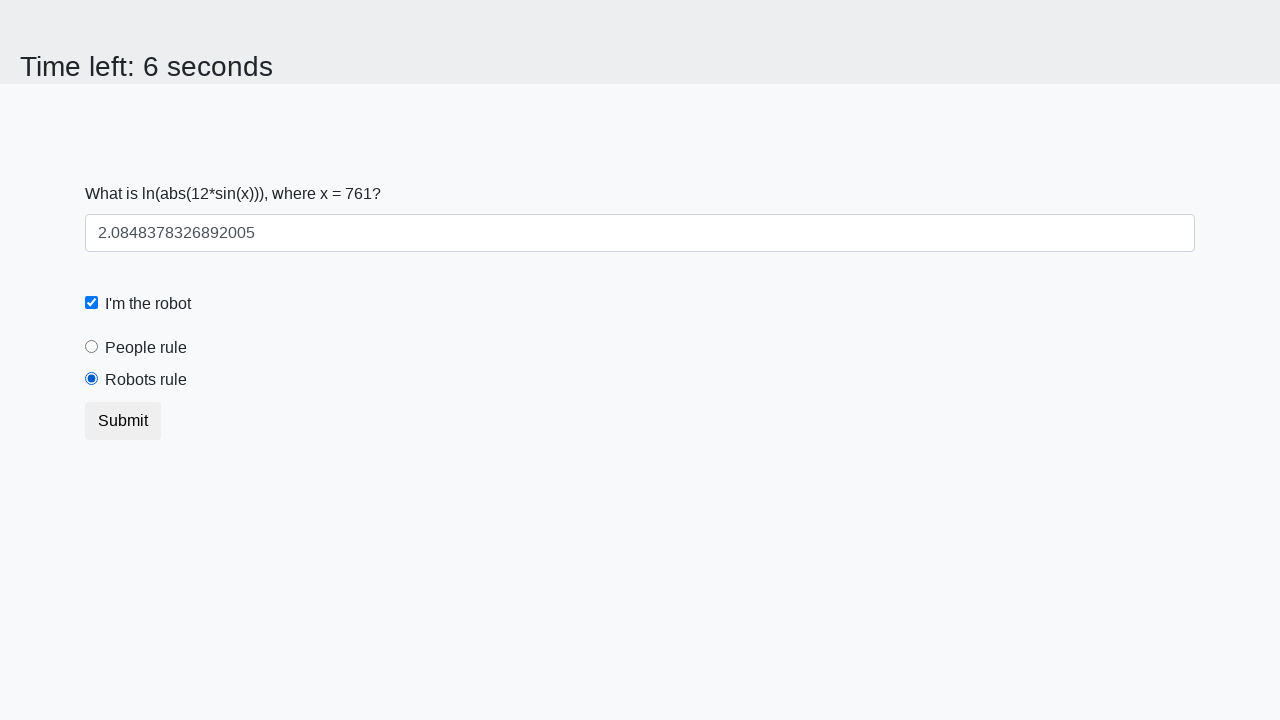

Submitted the form at (123, 421) on button
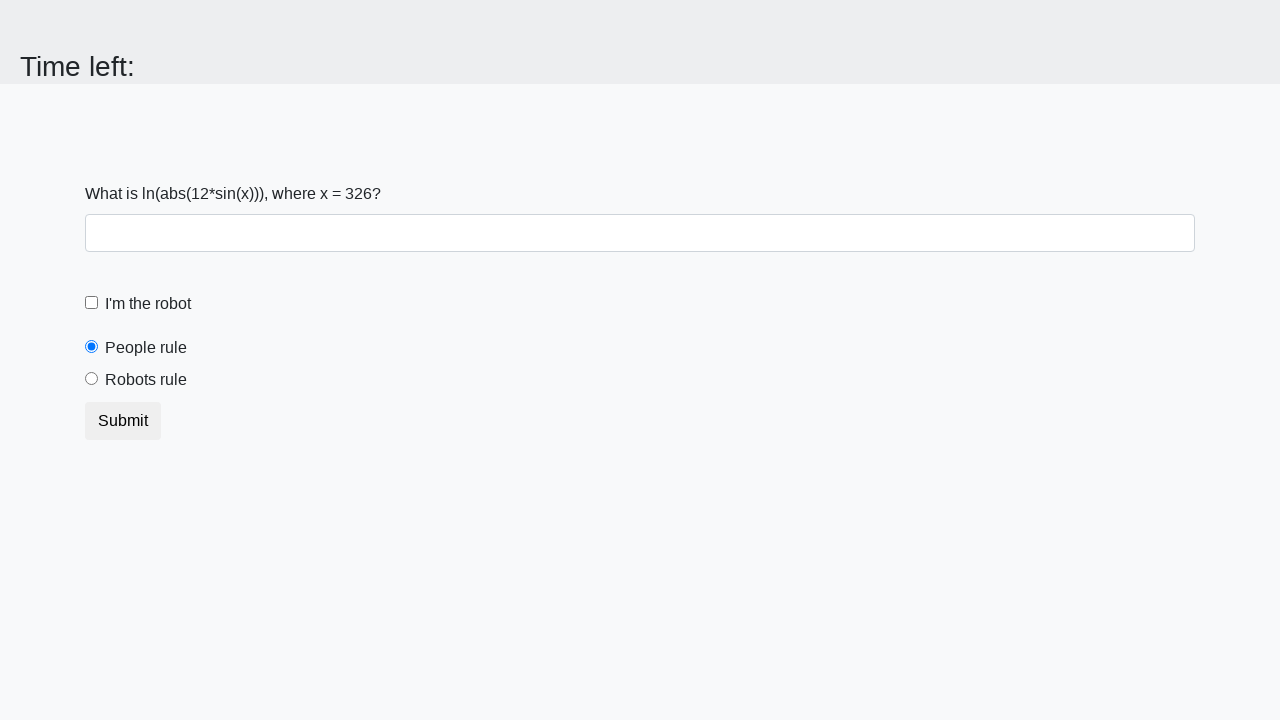

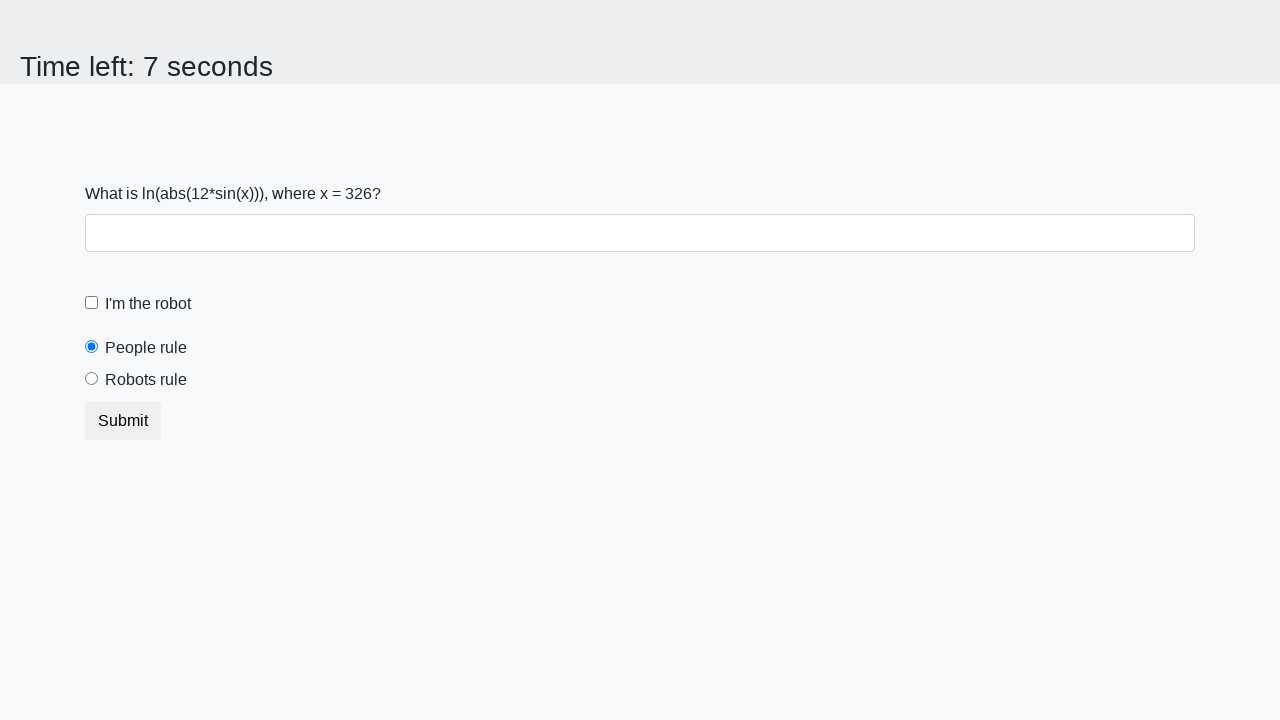